Fills out a practice form by entering first name, last name, and selecting a state from a dropdown menu

Starting URL: https://demoqa.com/automation-practice-form

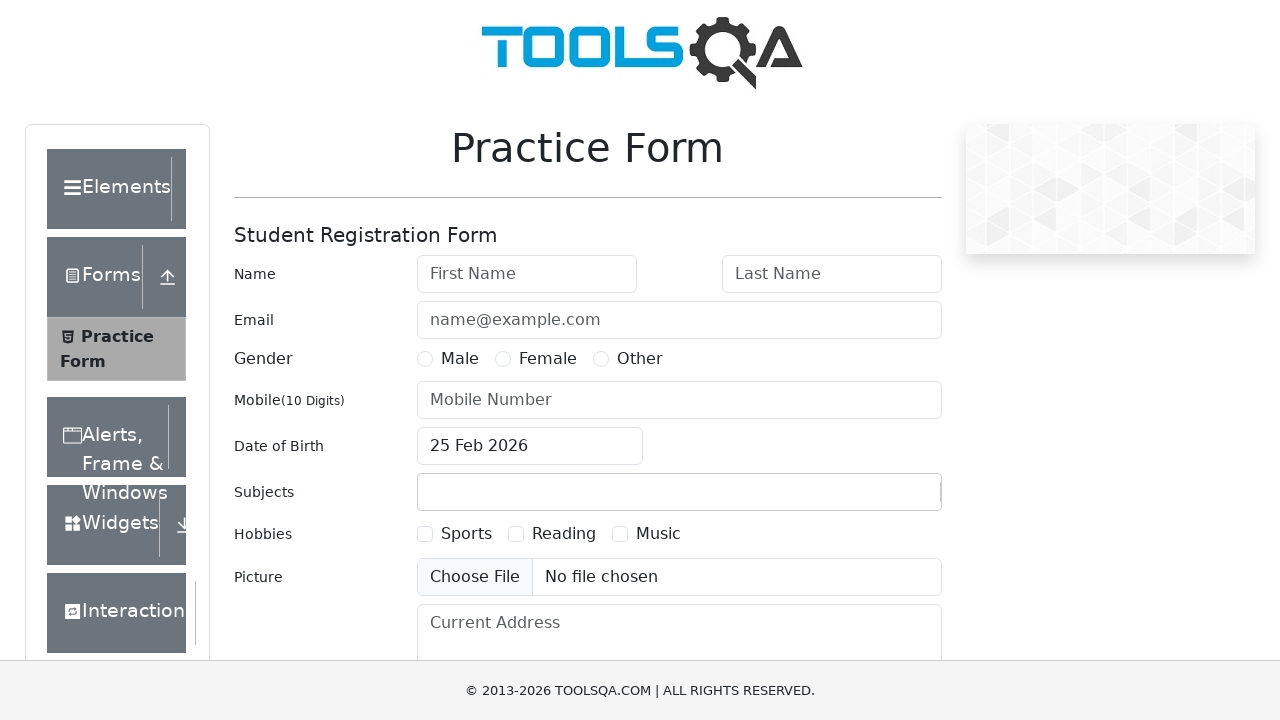

Filled first name field with 'Sujan' on #firstName
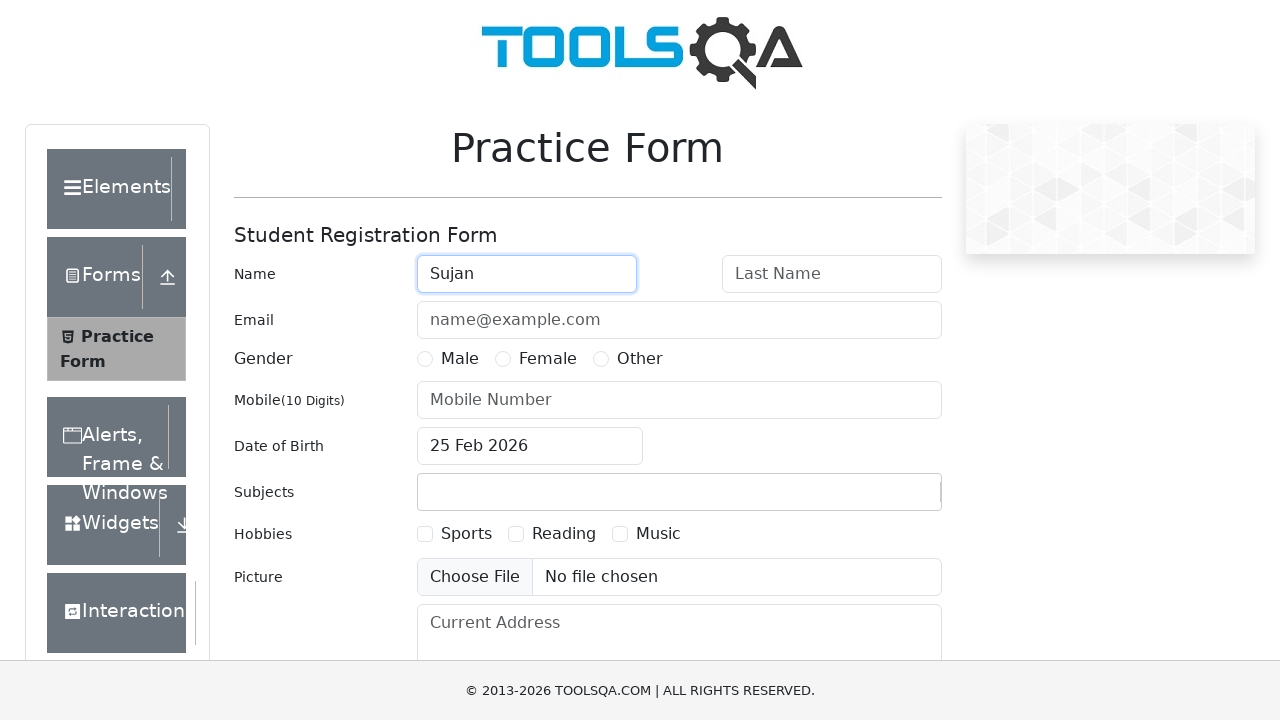

Filled last name field with 'D' on #lastName
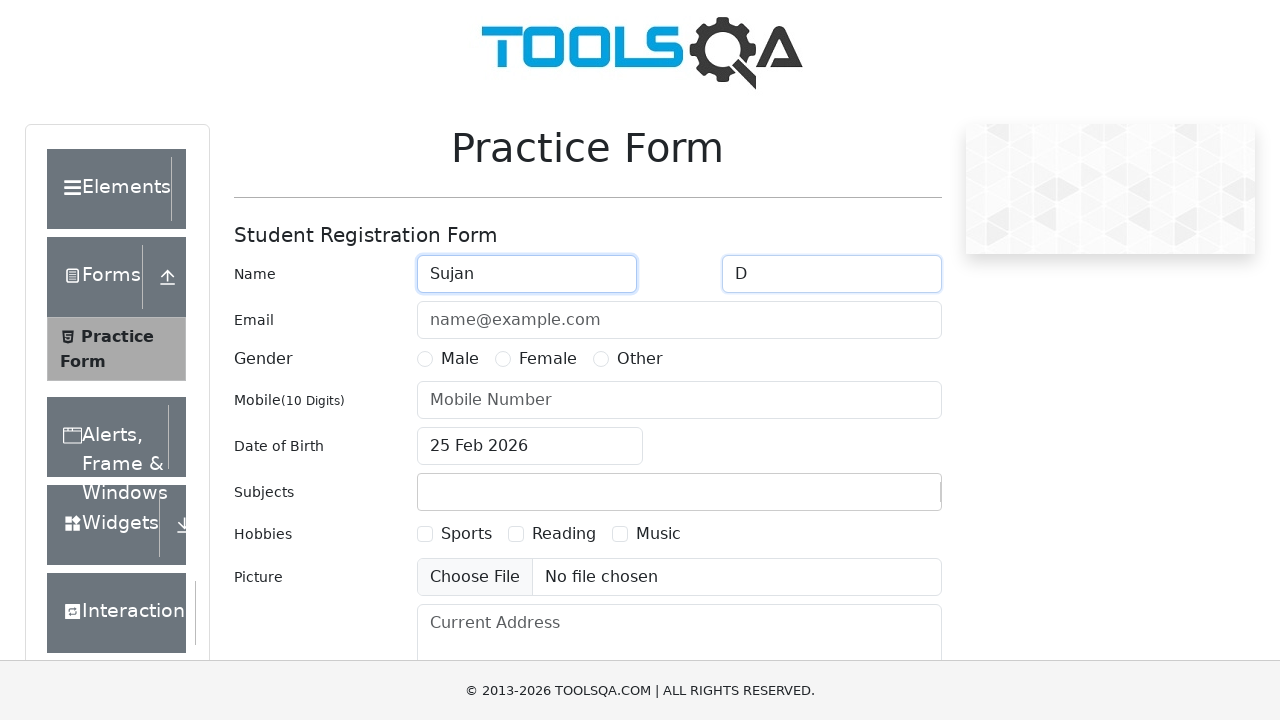

Clicked on state dropdown menu at (527, 437) on #state
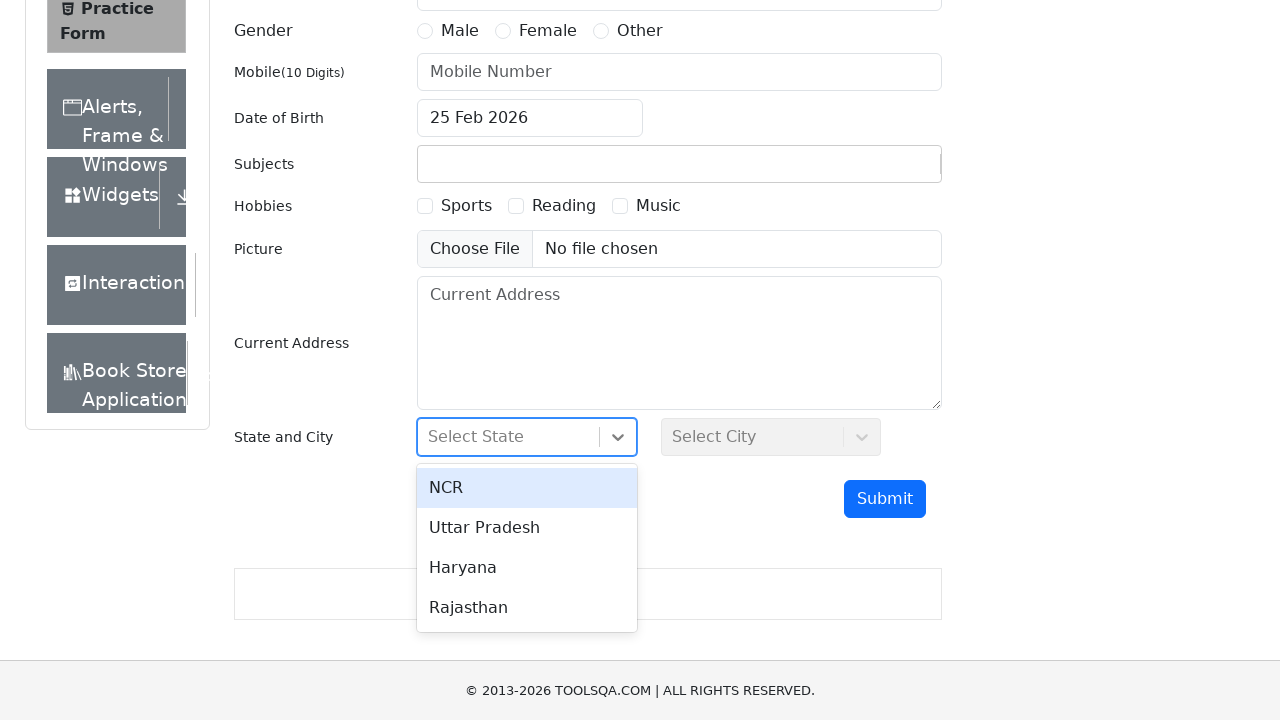

Pressed arrow down to navigate dropdown options
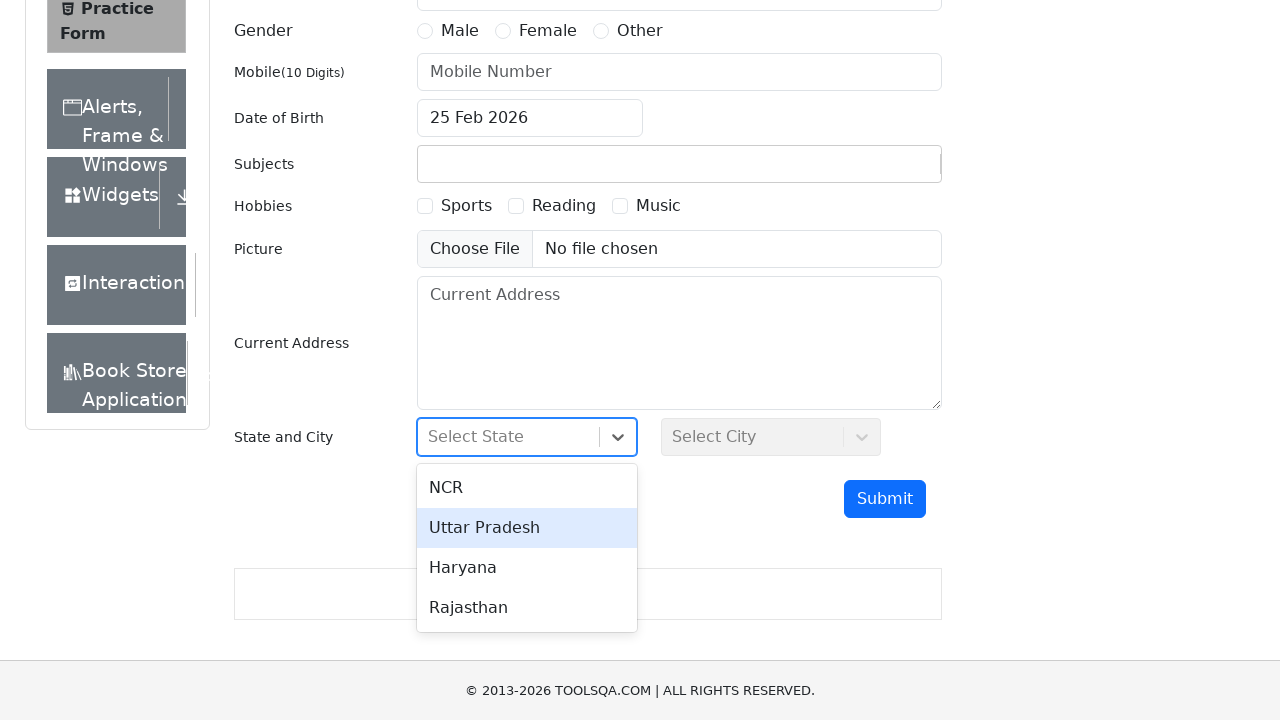

Pressed enter to select state option
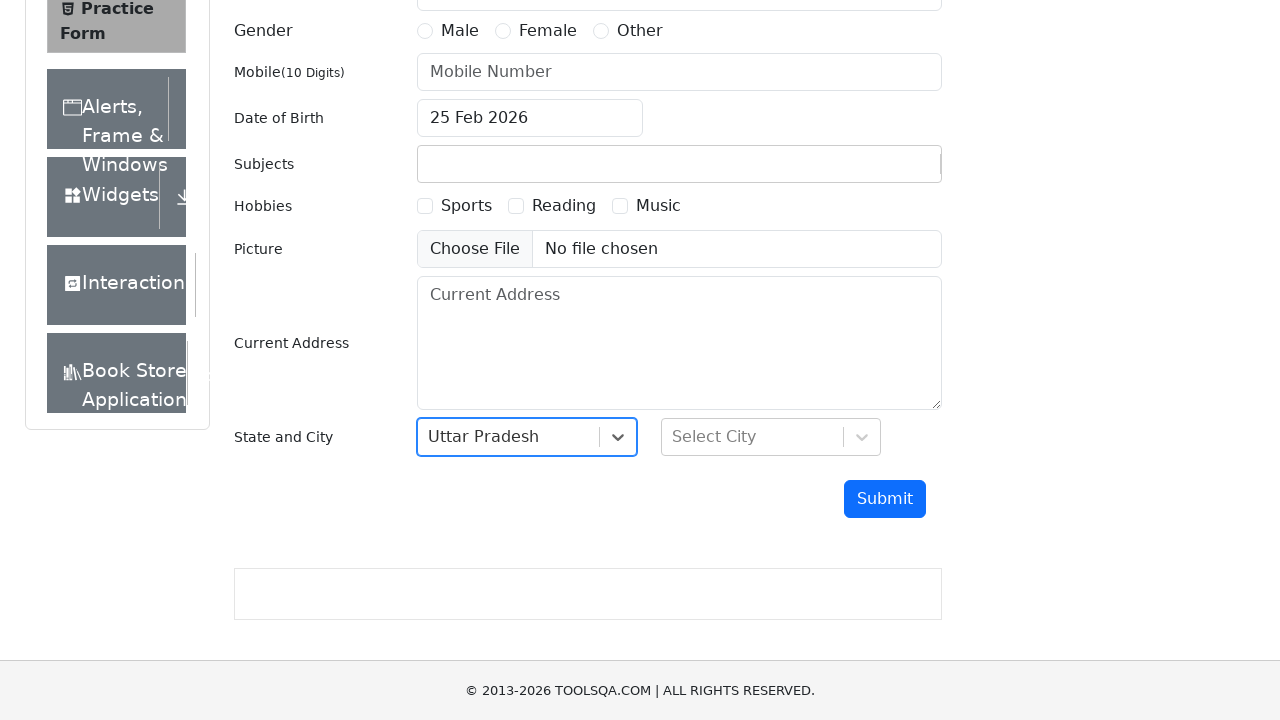

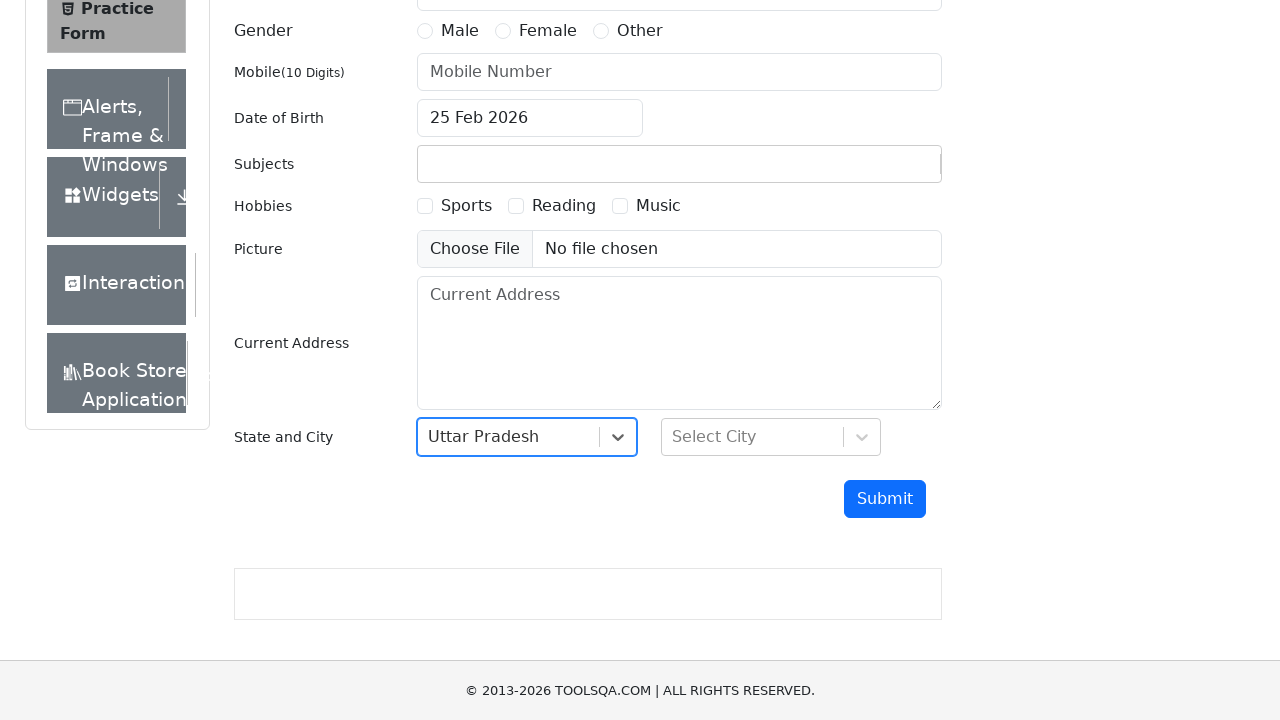